Navigates to the OrangeHRM login page and verifies that the page loads correctly by checking for the presence of the login title element and a paragraph element with specific class attributes.

Starting URL: https://opensource-demo.orangehrmlive.com/web/index.php/auth/login

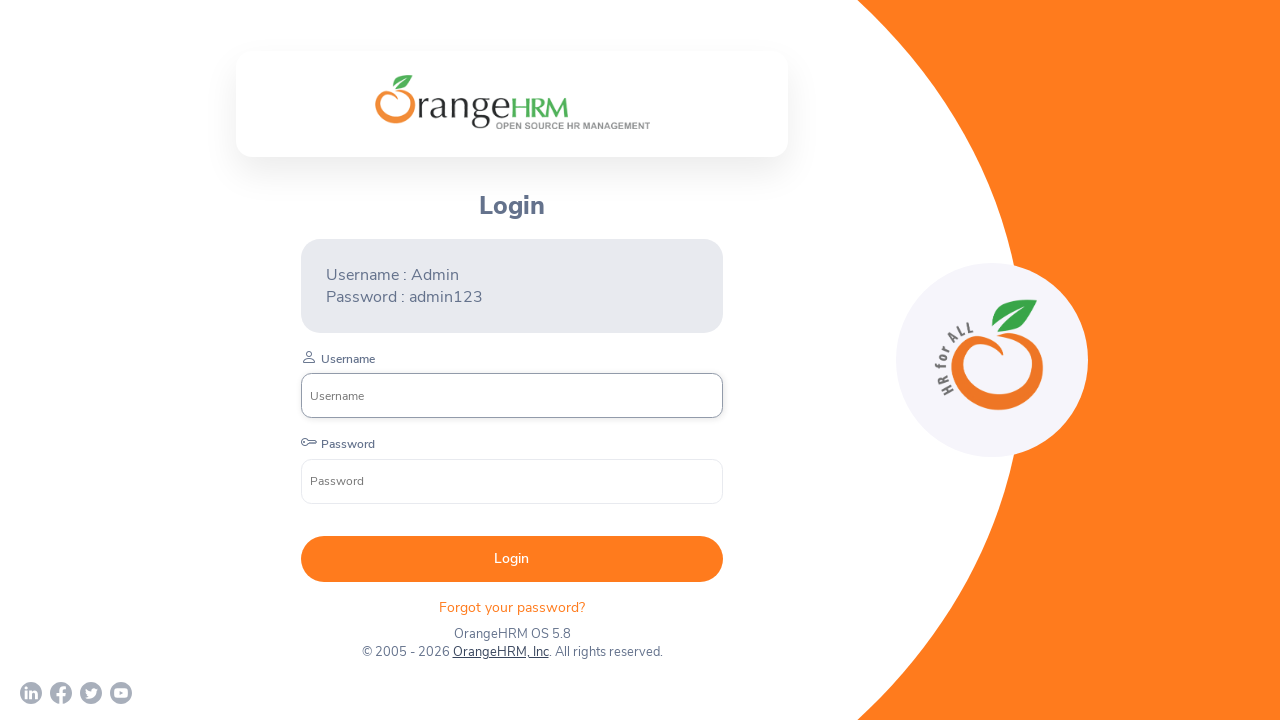

Waited for login title element to be present in DOM
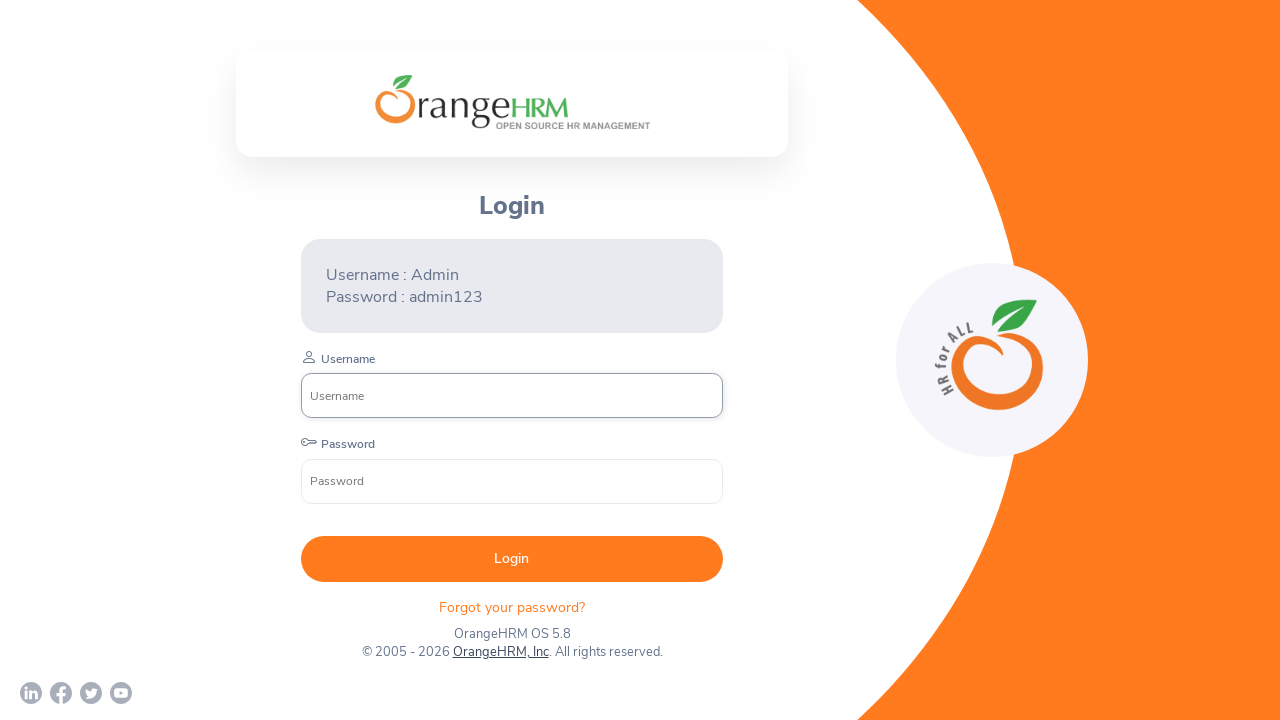

Located login title element
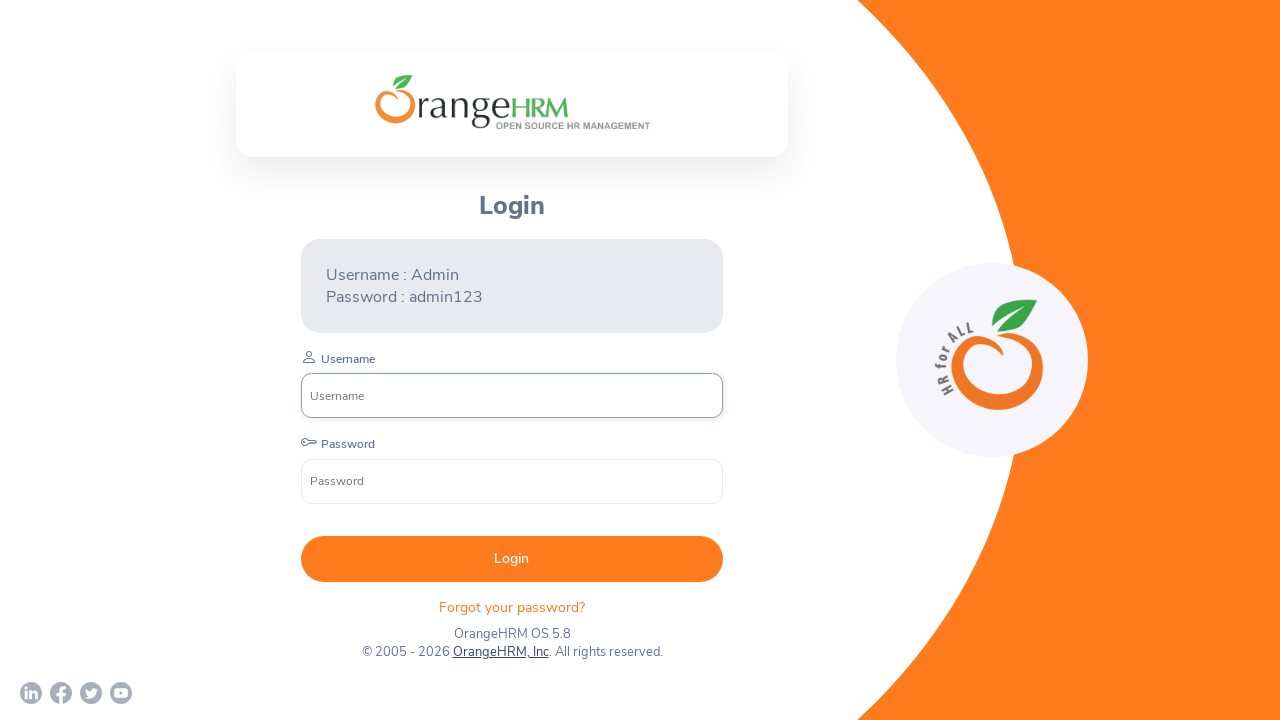

Login title element is now visible
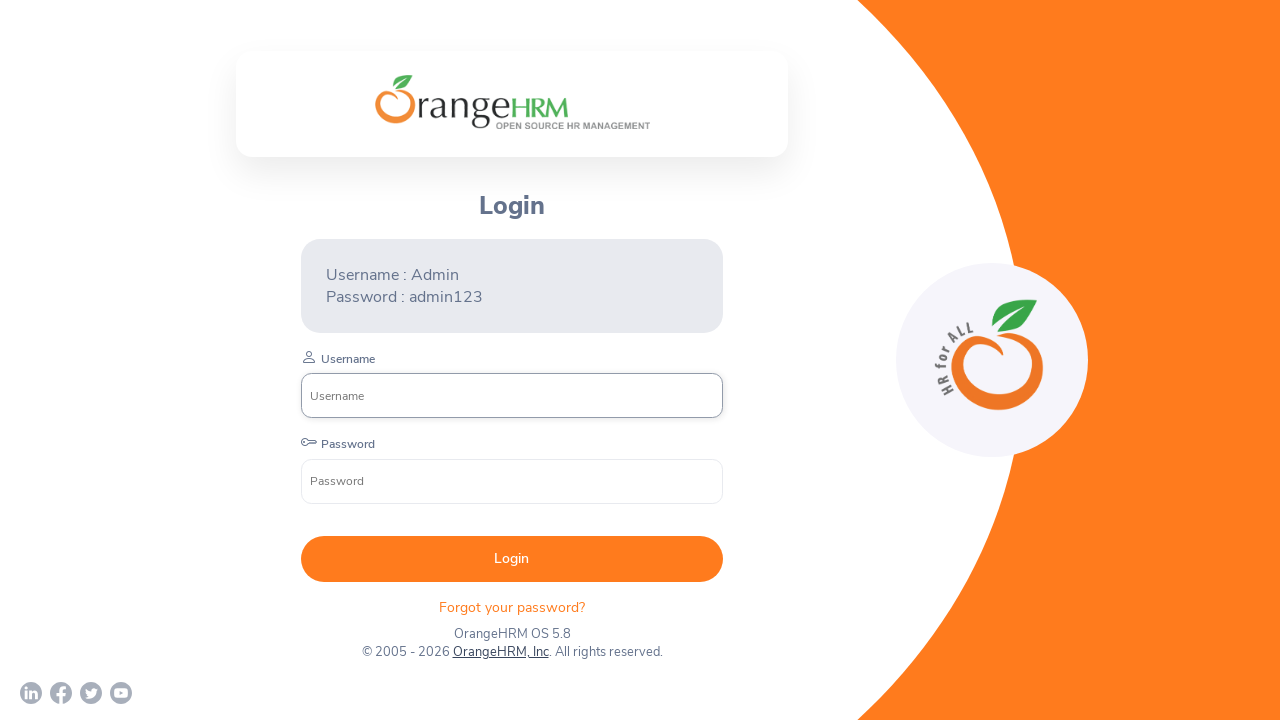

Located paragraph element with oxd-text classes
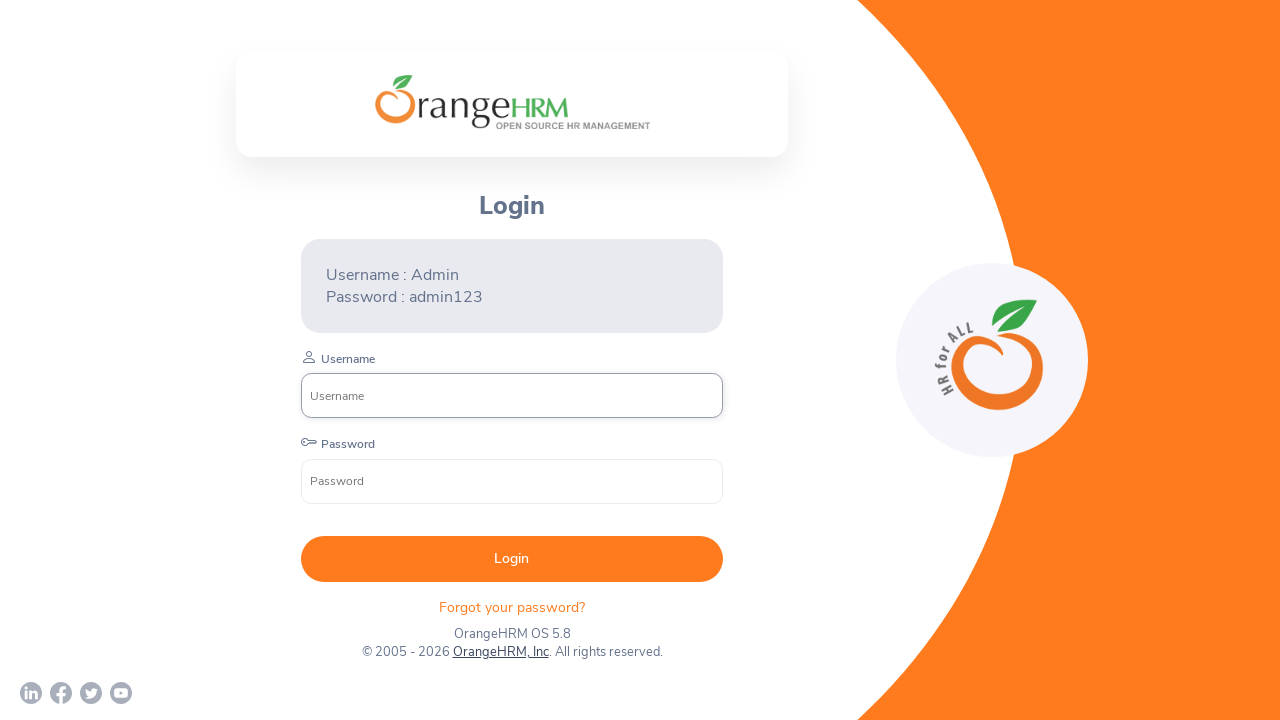

Paragraph element is now visible, OrangeHRM login page loaded successfully
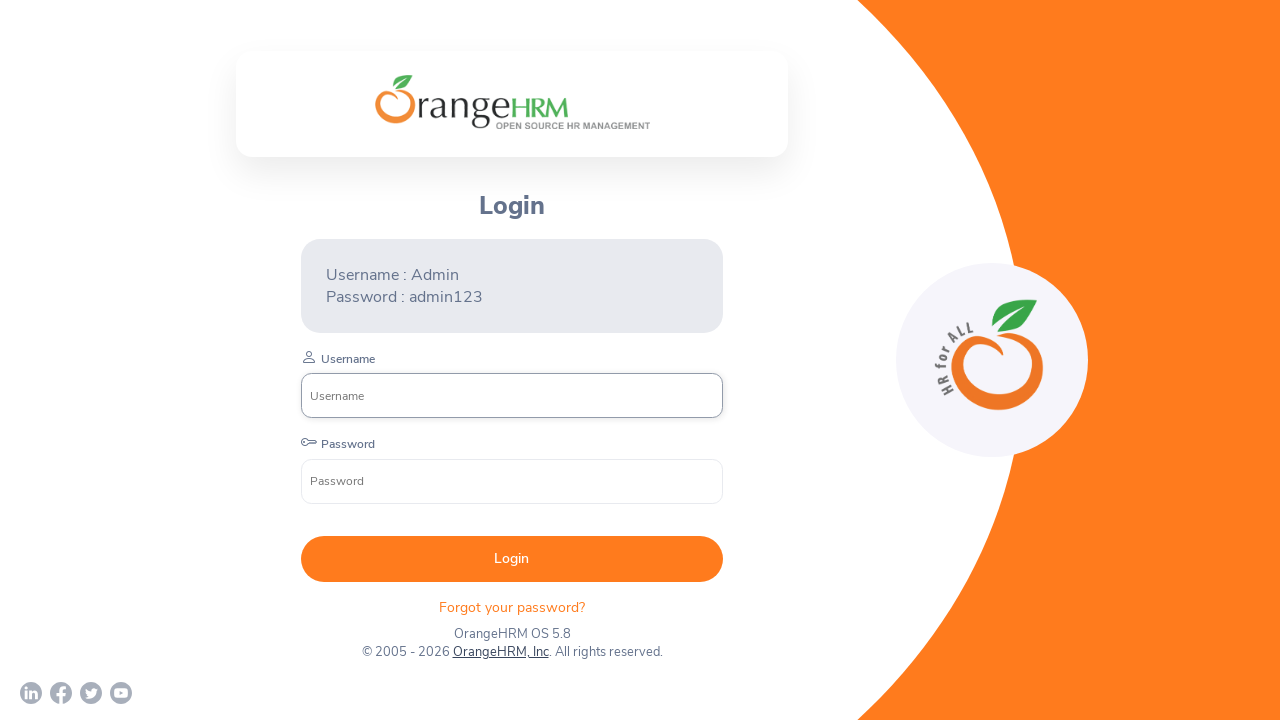

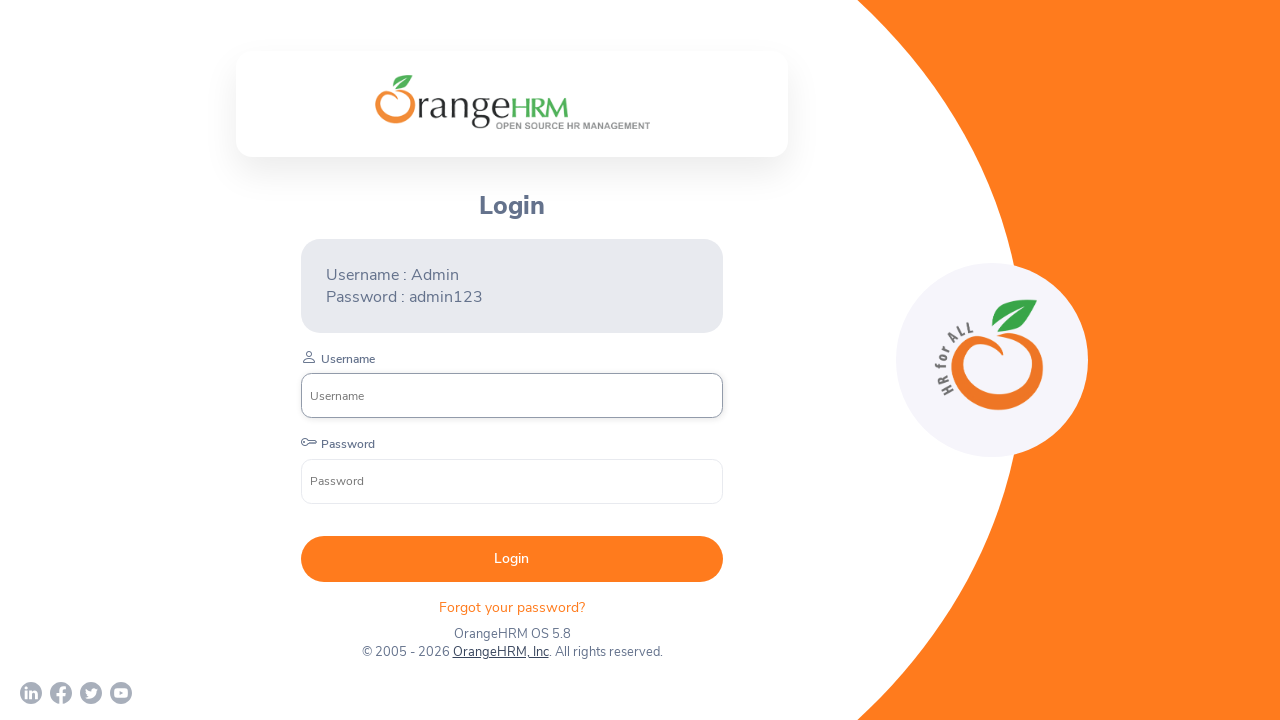